Tests a prompt alert by clicking the prompt button, entering text into the prompt, accepting it, and verifying the entered text is displayed

Starting URL: https://demoqa.com/alerts

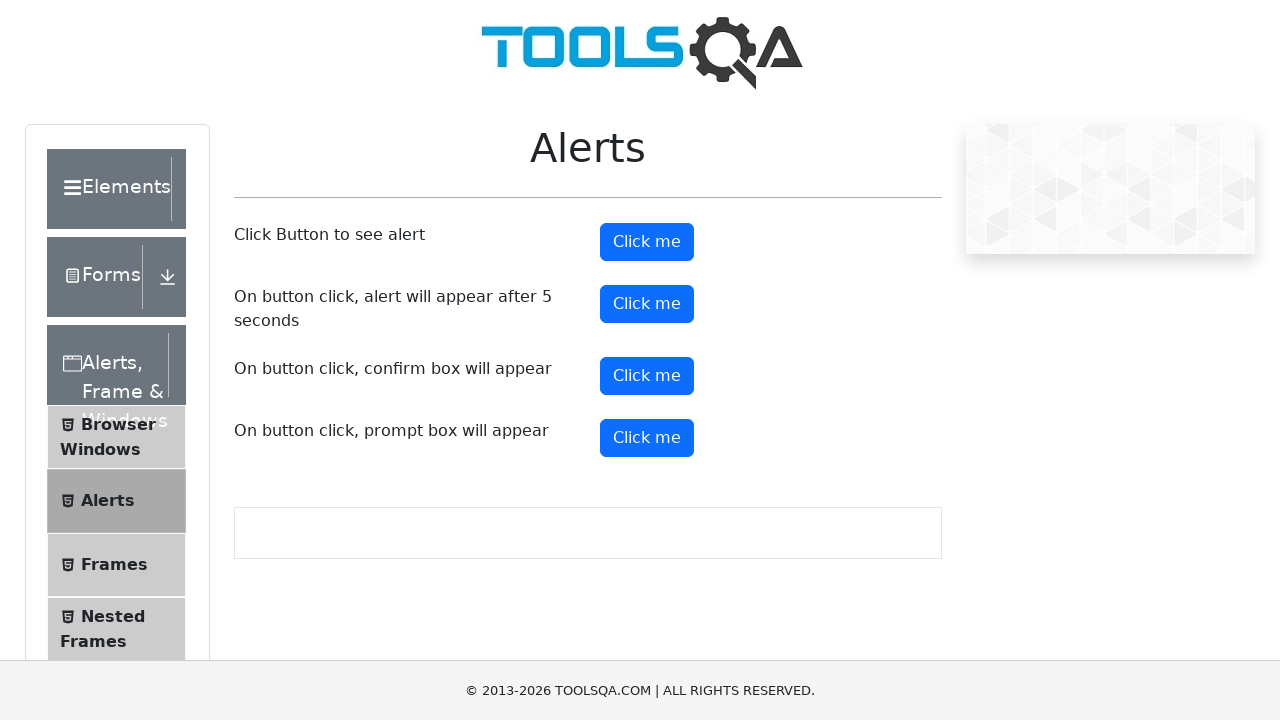

Registered dialog handler to accept prompt with text 'Test Prompt Alert'
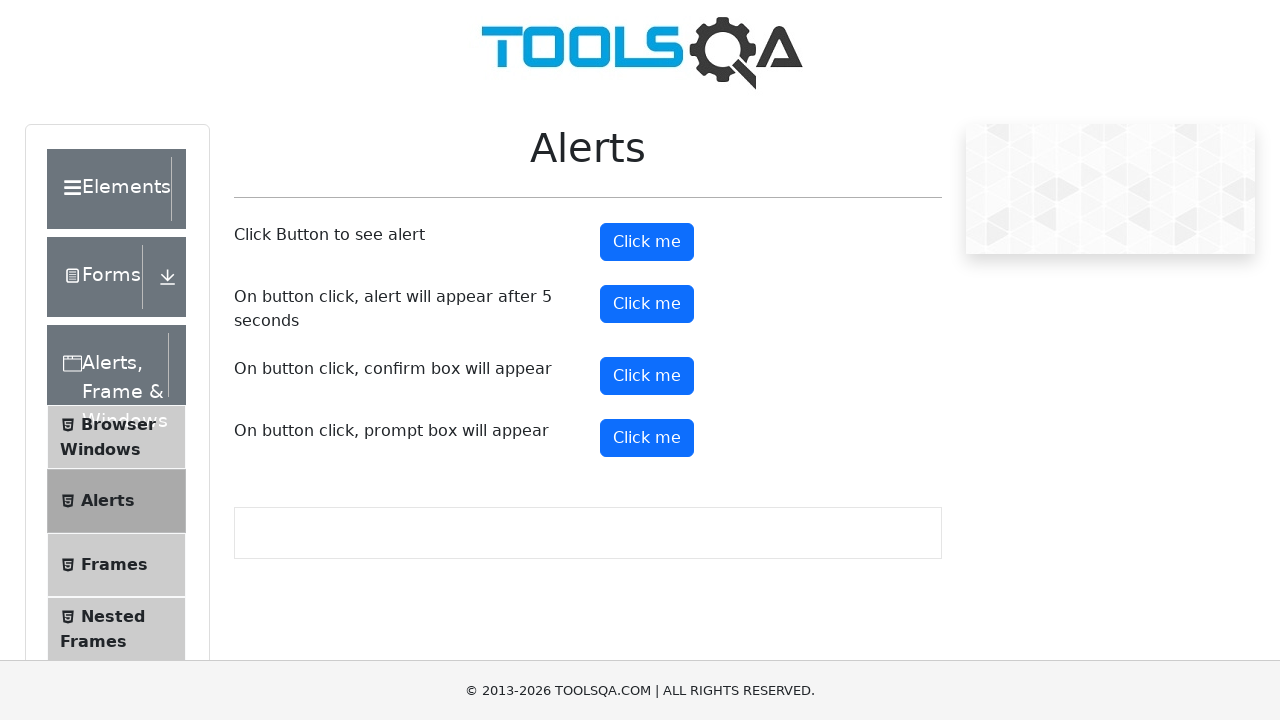

Clicked the prompt button to trigger alert at (647, 438) on #promtButton
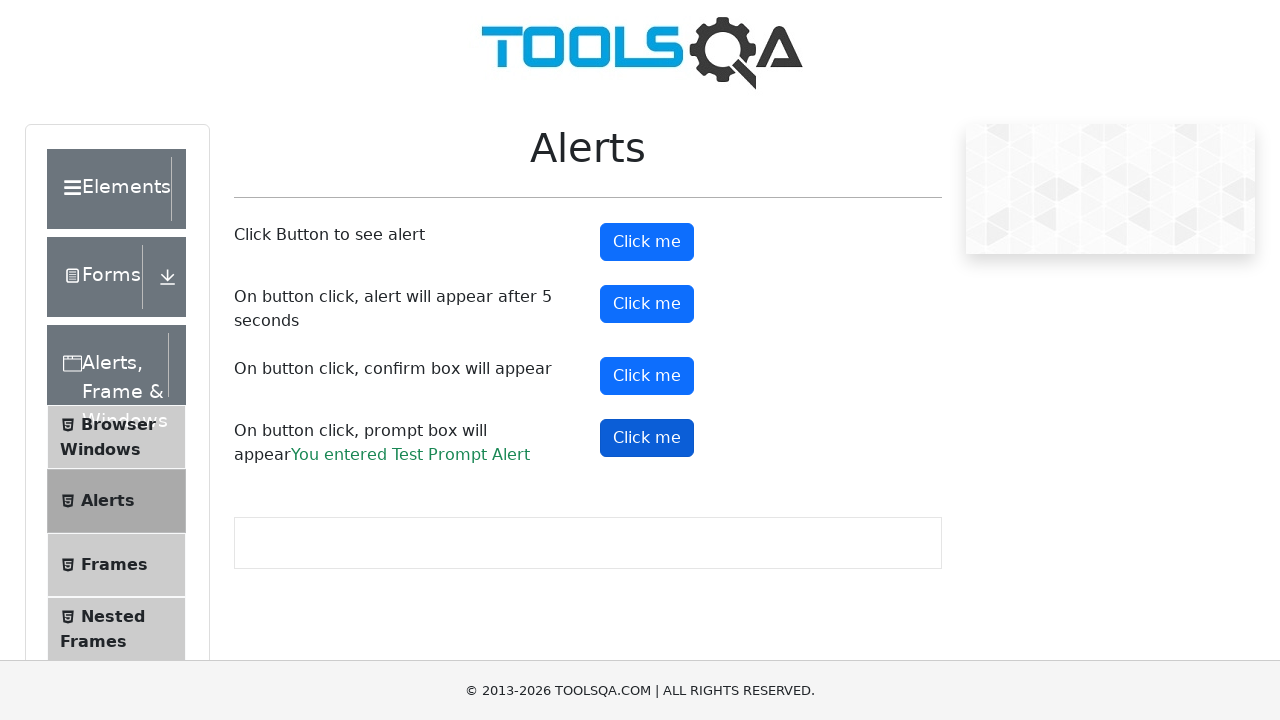

Waited for prompt result element to load
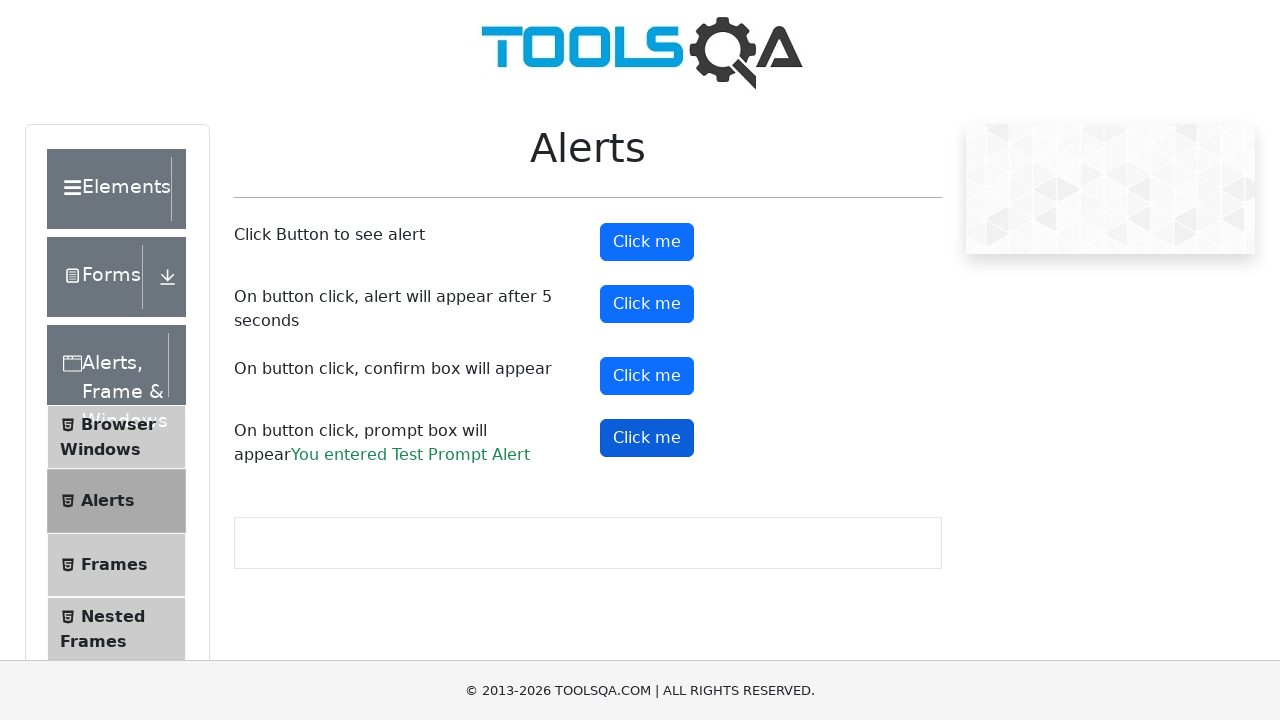

Retrieved prompt result text content
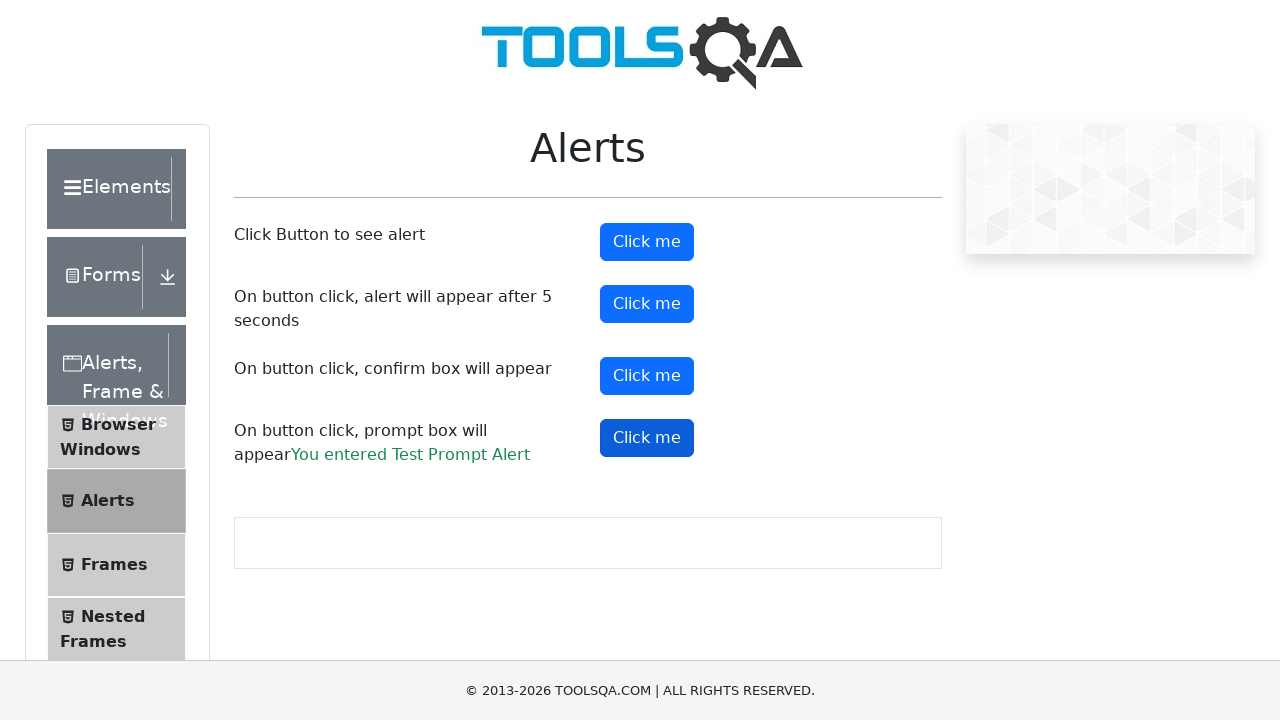

Verified that prompt result displays 'You entered Test Prompt Alert'
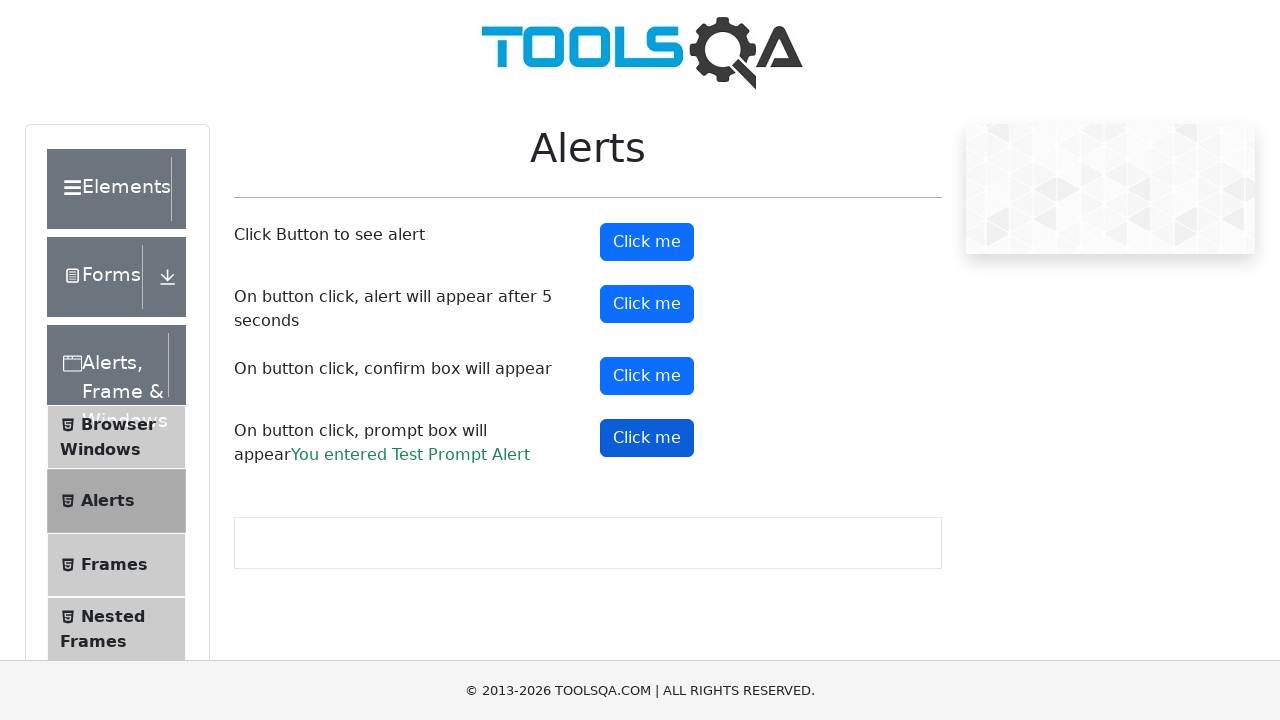

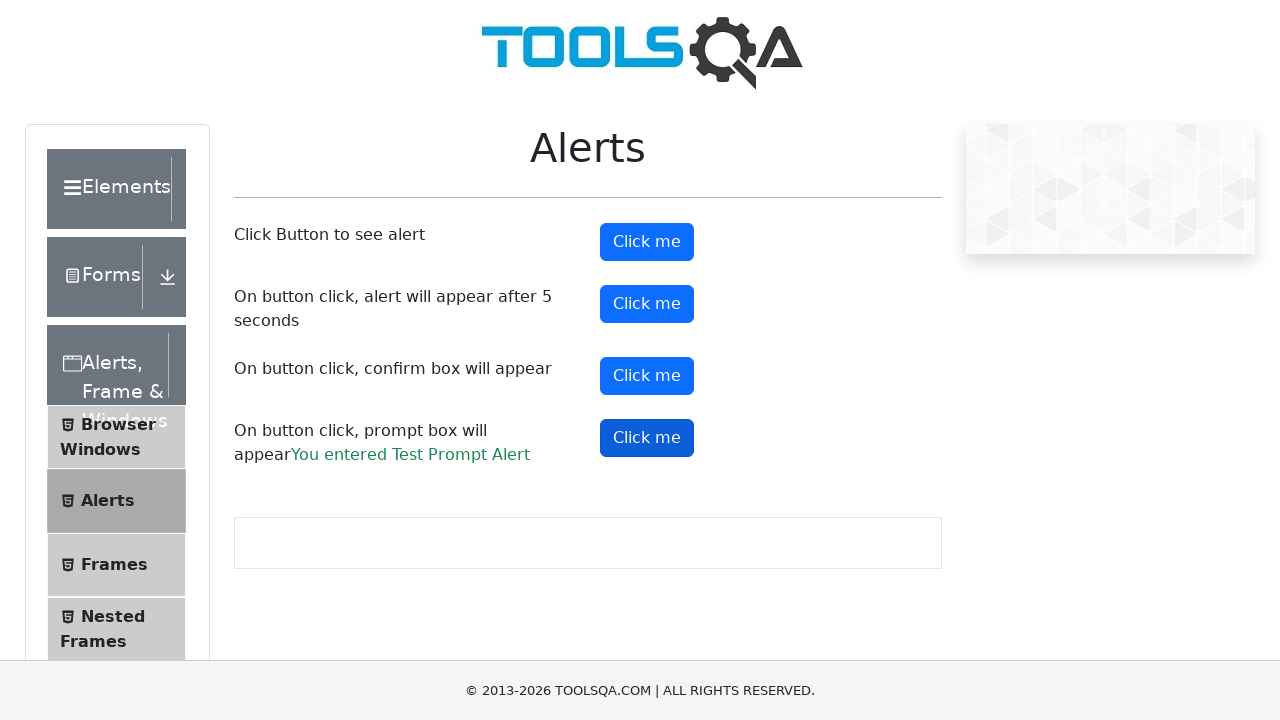